Tests explicit wait functionality by waiting for a price element to show "$100", then clicking the book button, calculating a mathematical formula based on a displayed value, entering the result in a form field, and submitting.

Starting URL: http://suninjuly.github.io/explicit_wait2.html

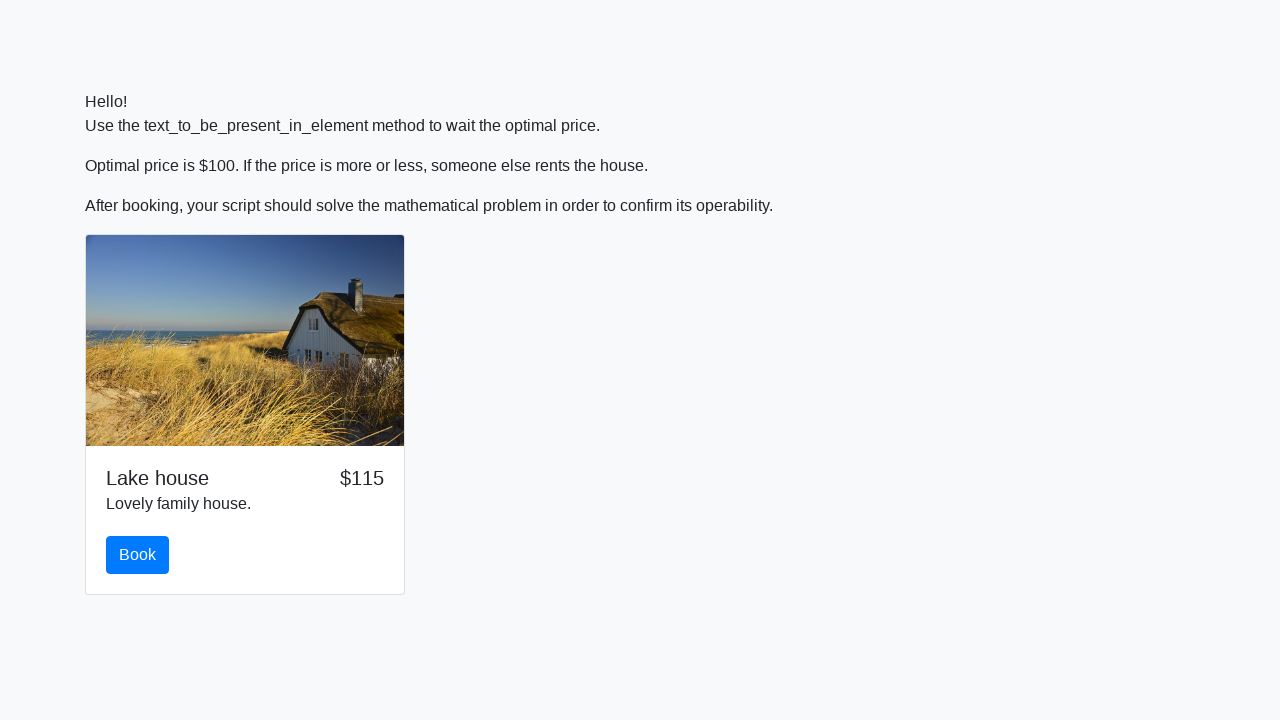

Waited for price element to display '$100'
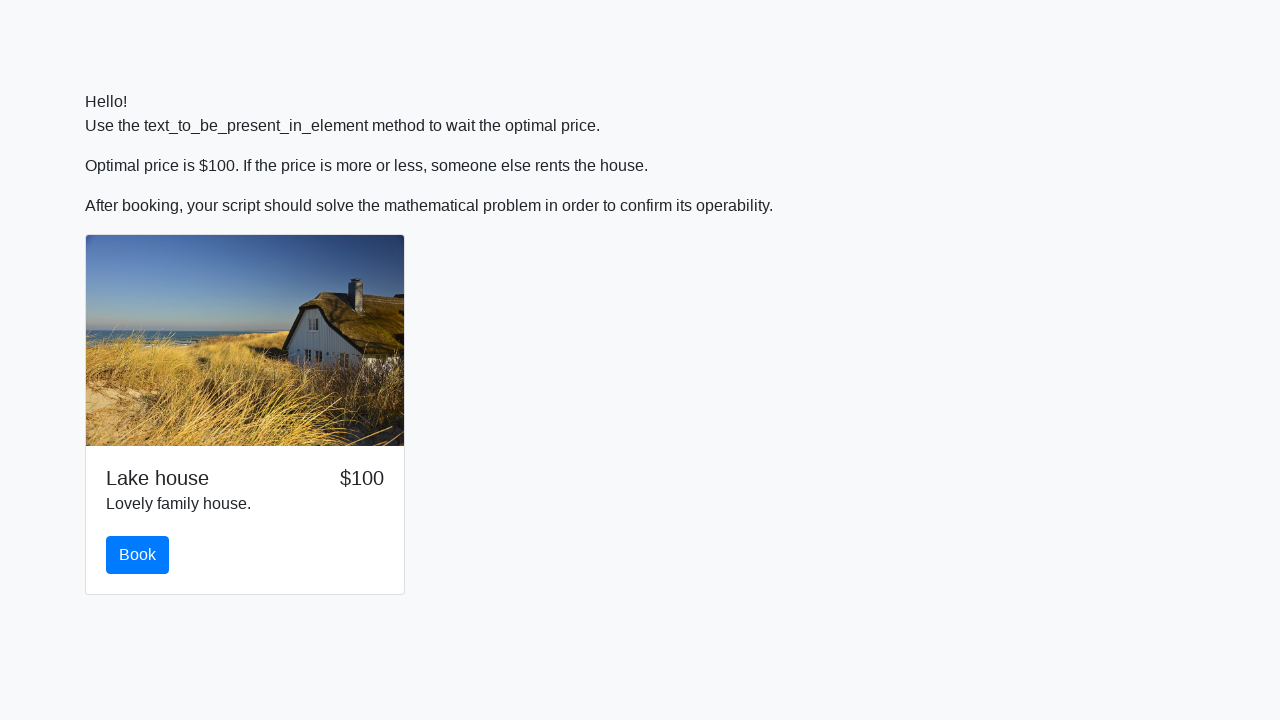

Clicked the book button at (138, 555) on #book
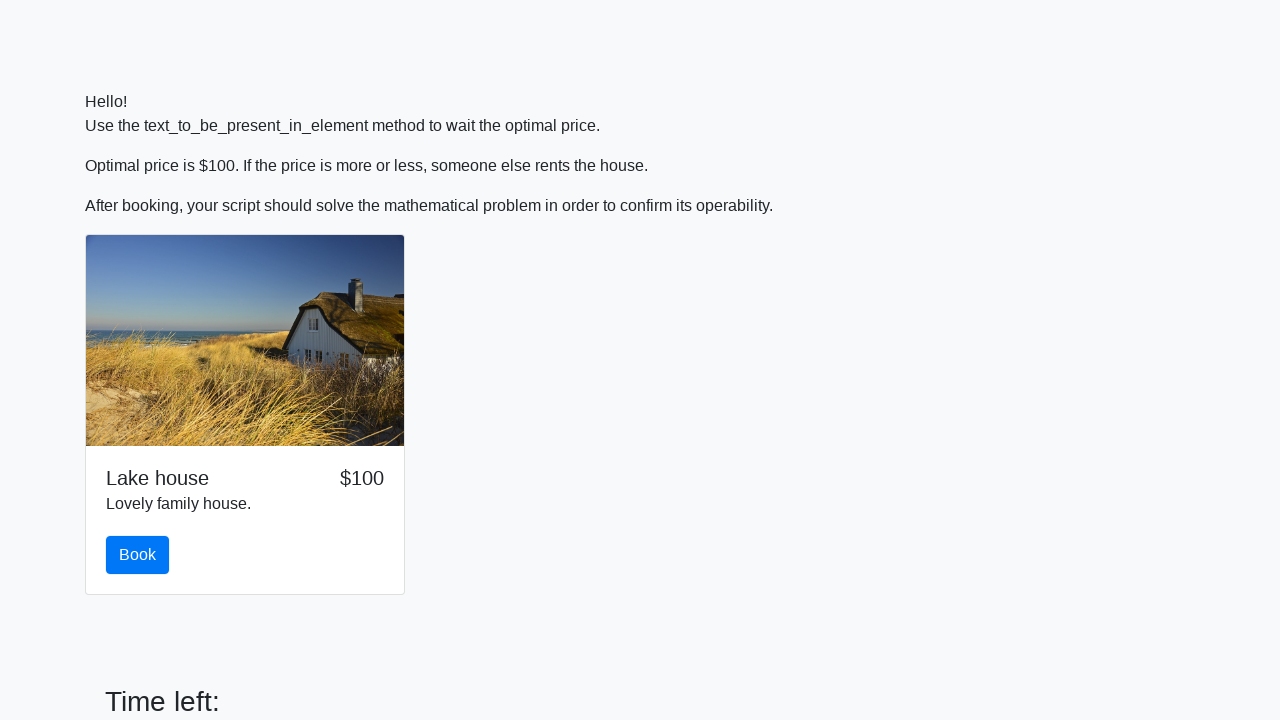

Retrieved input value for calculation
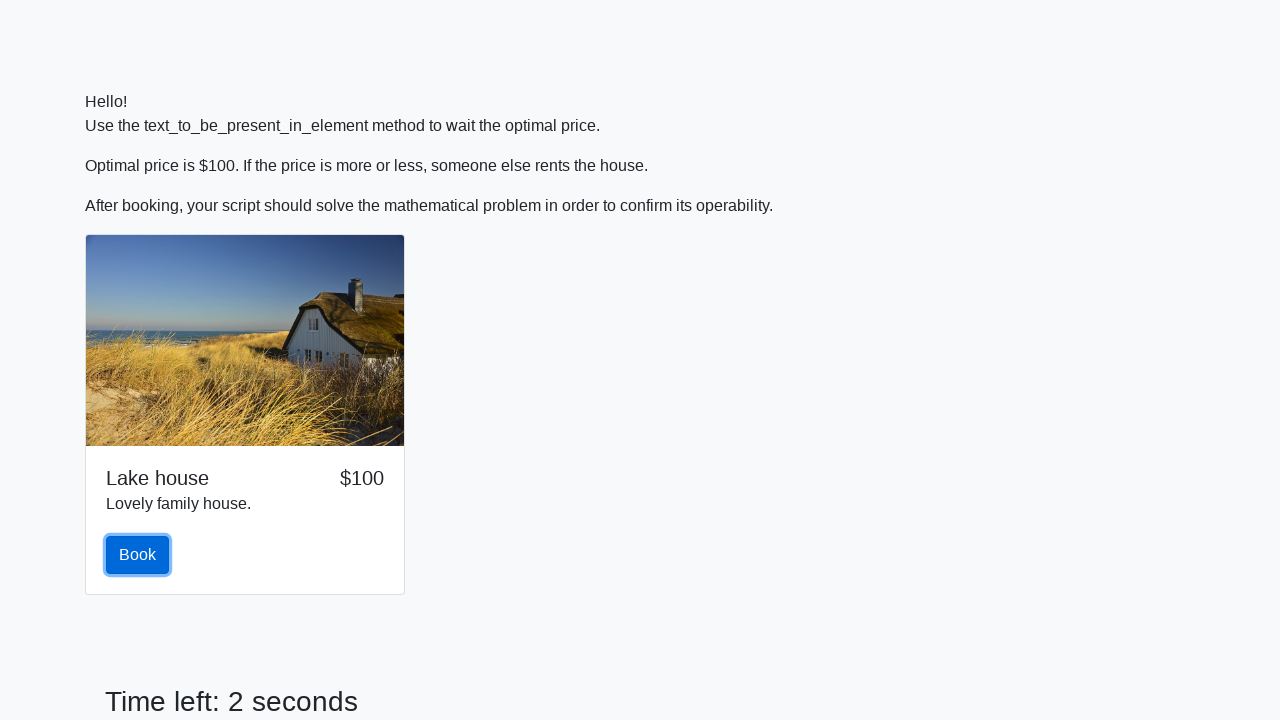

Calculated mathematical formula result: 2.4714390456990416
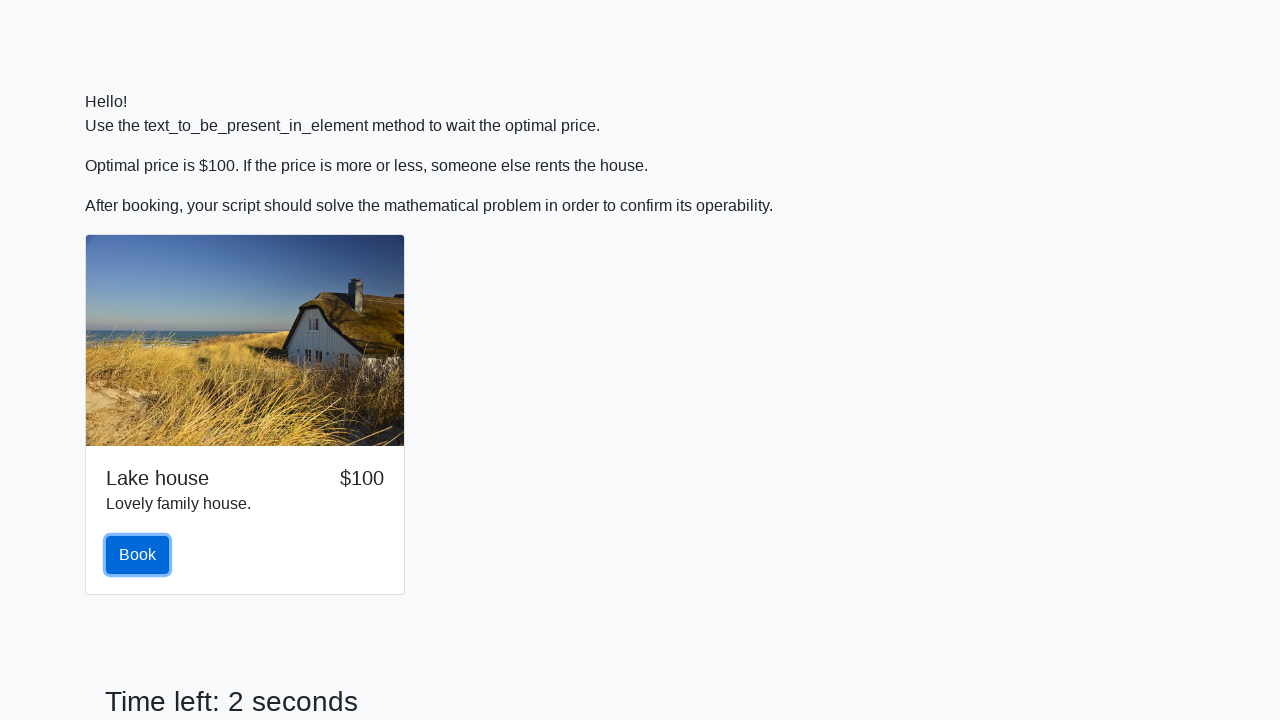

Entered calculated answer in form field on input[name='text']
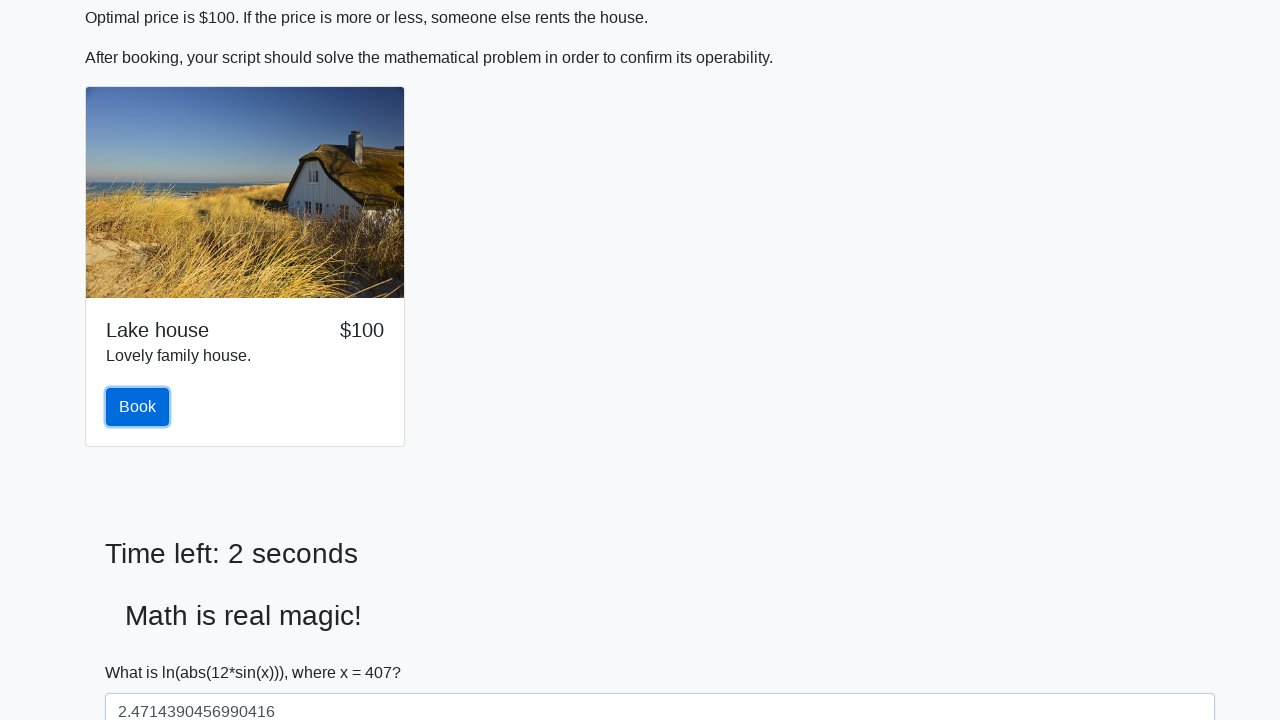

Clicked the submit button at (143, 651) on button[type='submit']
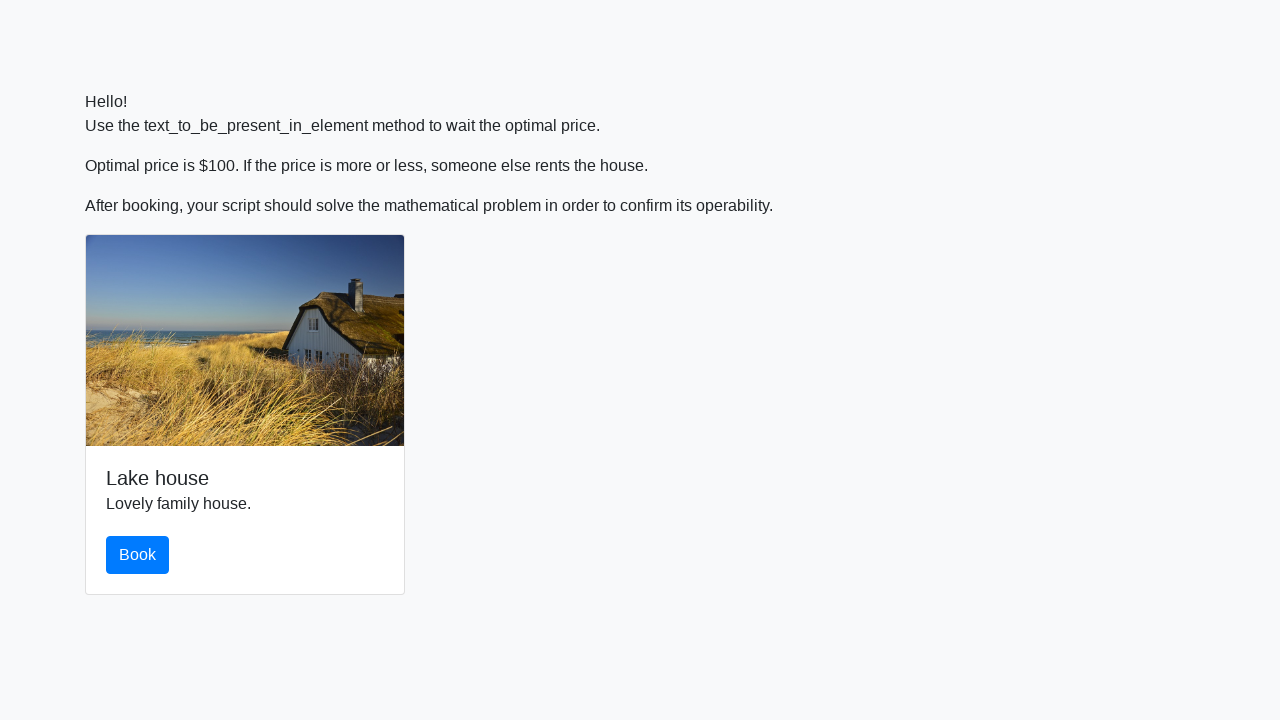

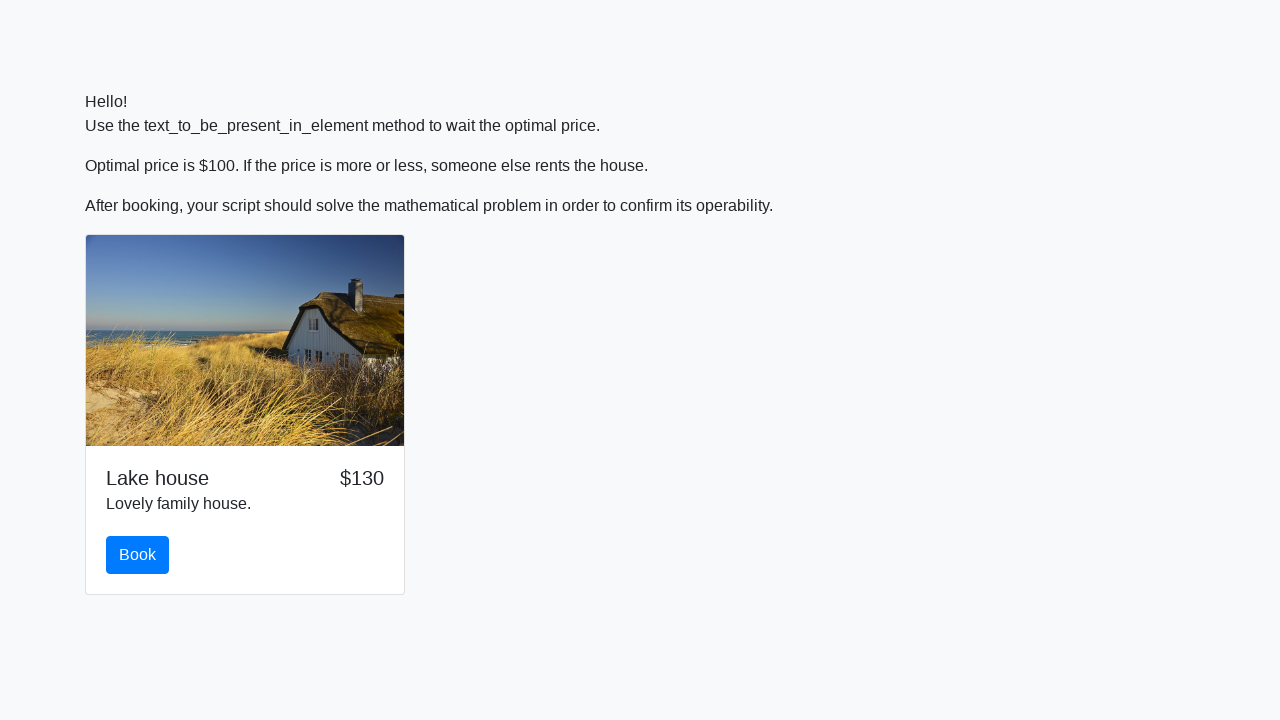